Tests adding a new todo item by clicking the add button, selecting a category, filling in project title and text, and submitting the form

Starting URL: http://qa-assignment.oblakogroup.ru/board/aleksandr_rudnev

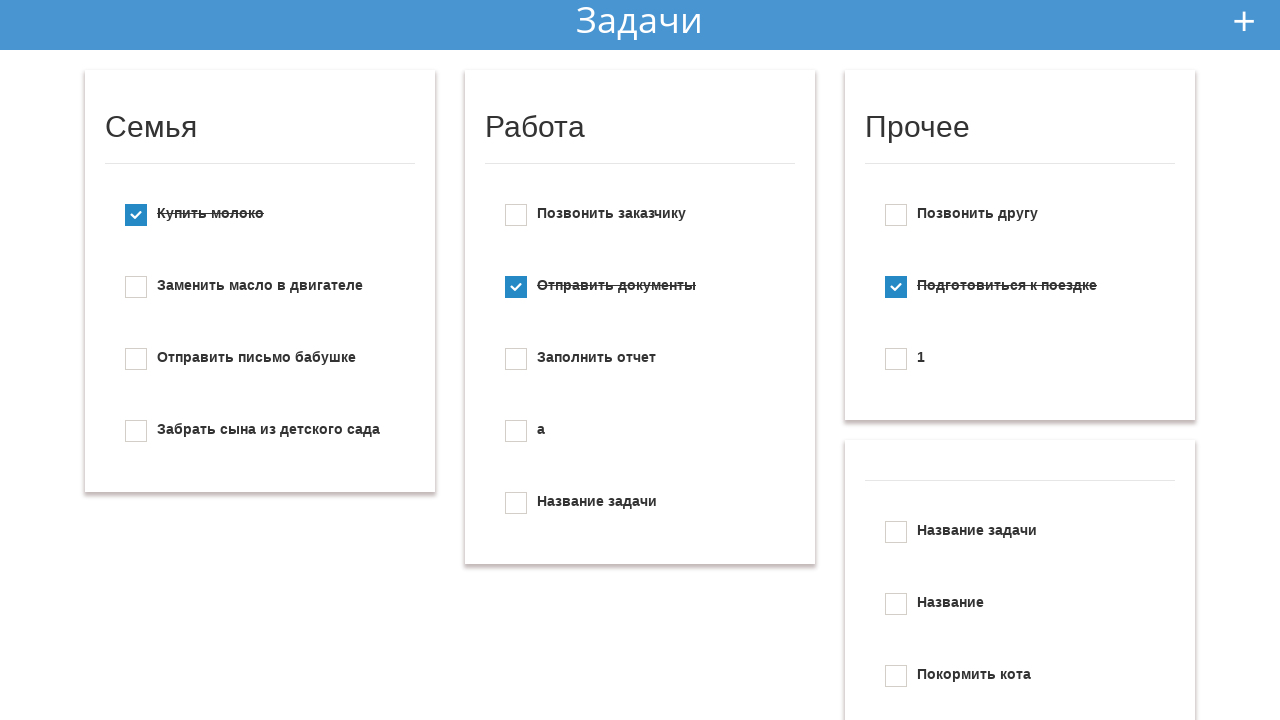

Clicked the add new todo button at (1244, 21) on xpath=//*[@id="add_new_todo"]/img
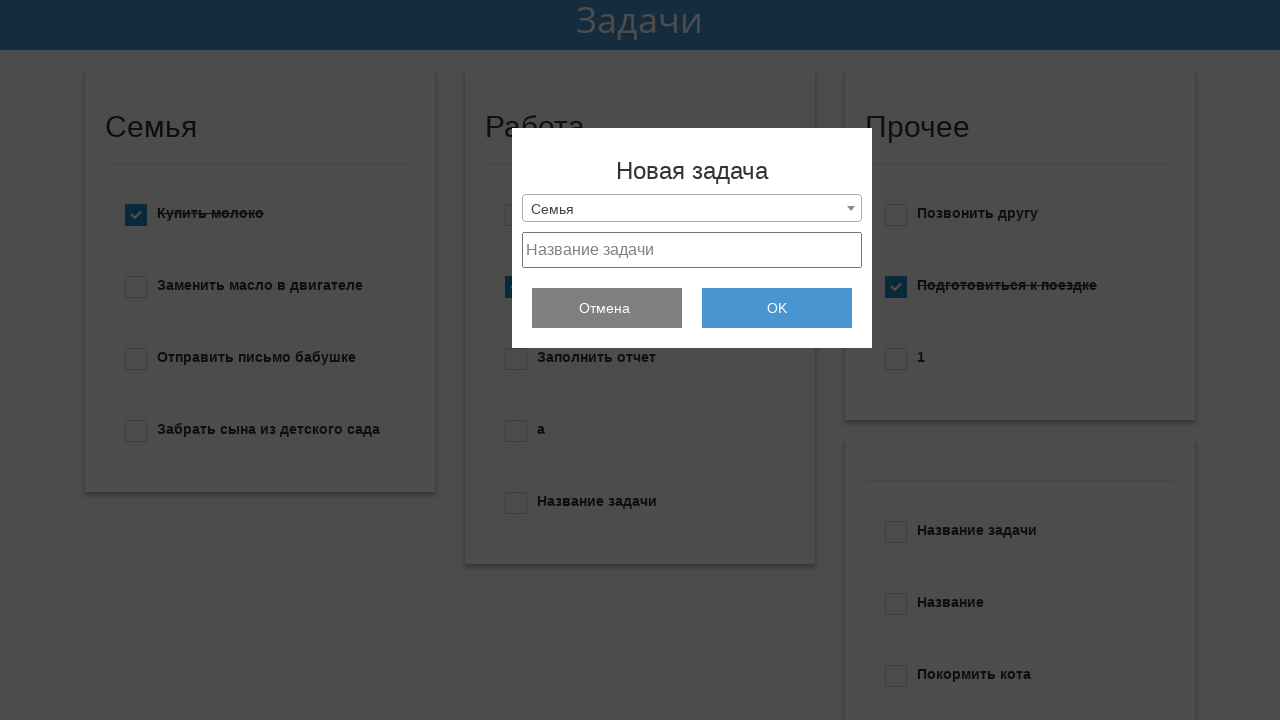

Clicked on category selector dropdown at (692, 209) on #select2-select_category-container
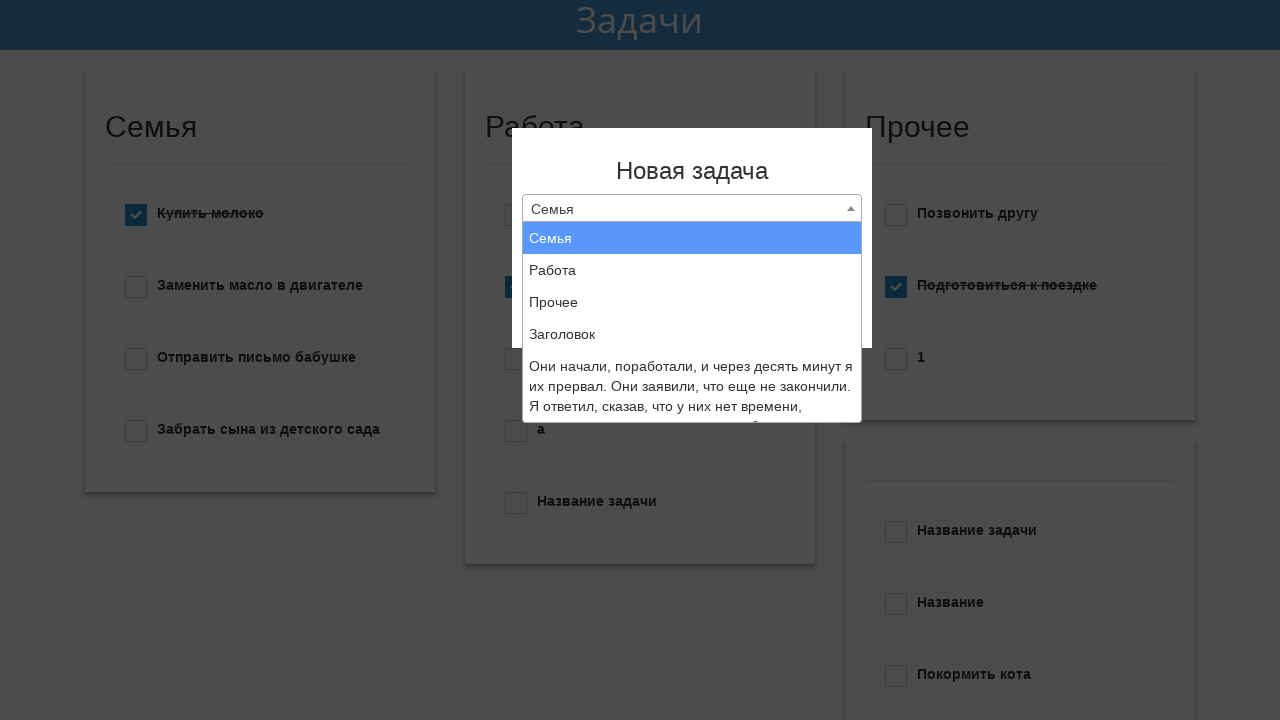

Selected the last category option at (692, 406) on xpath=/html[1]/body[1]/span[1]/span[1]/span[2]/ul[1]/li[last()]
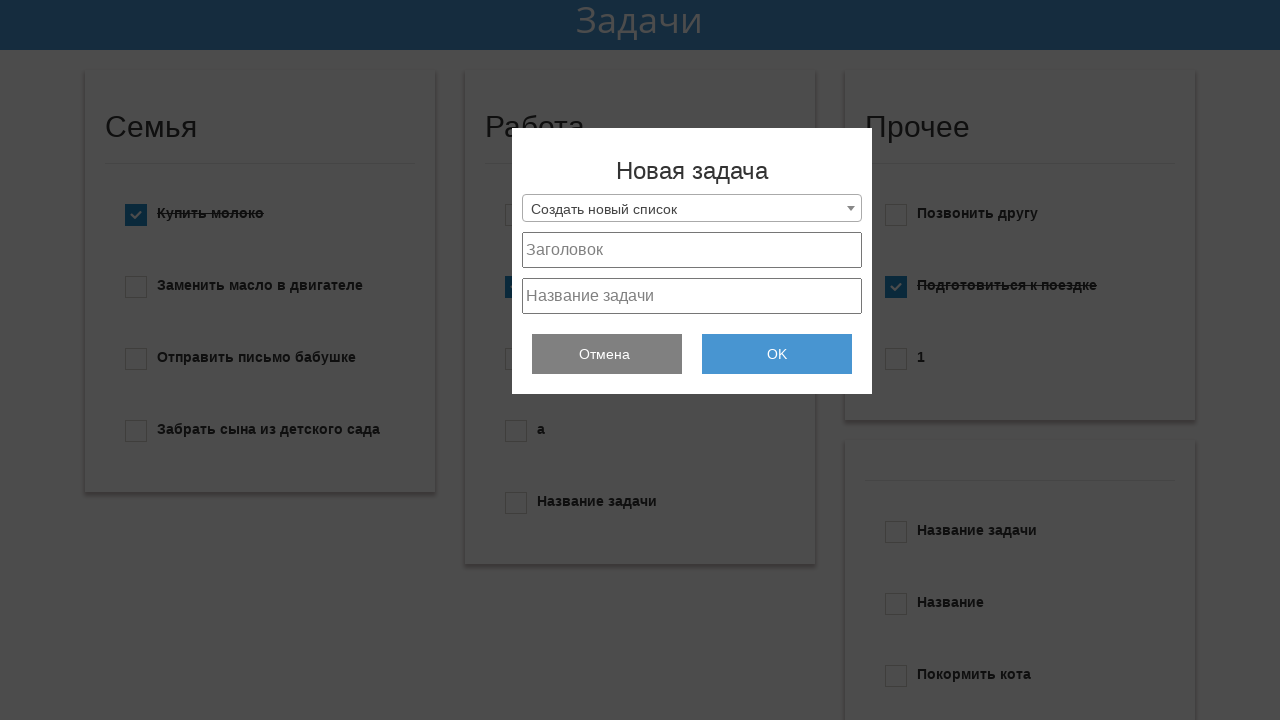

Clicked on project title field at (692, 250) on xpath=//*[@id="project_title"]
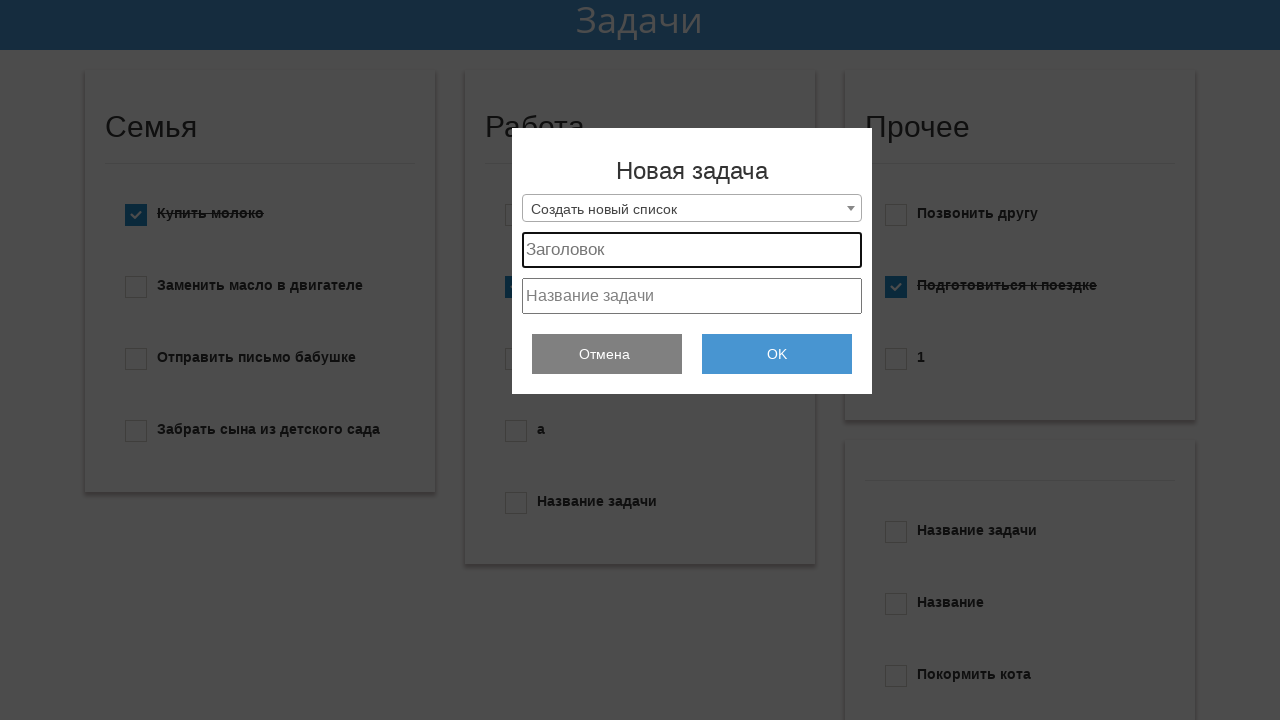

Filled project title with 'Test Project Title' on //*[@id="project_title"]
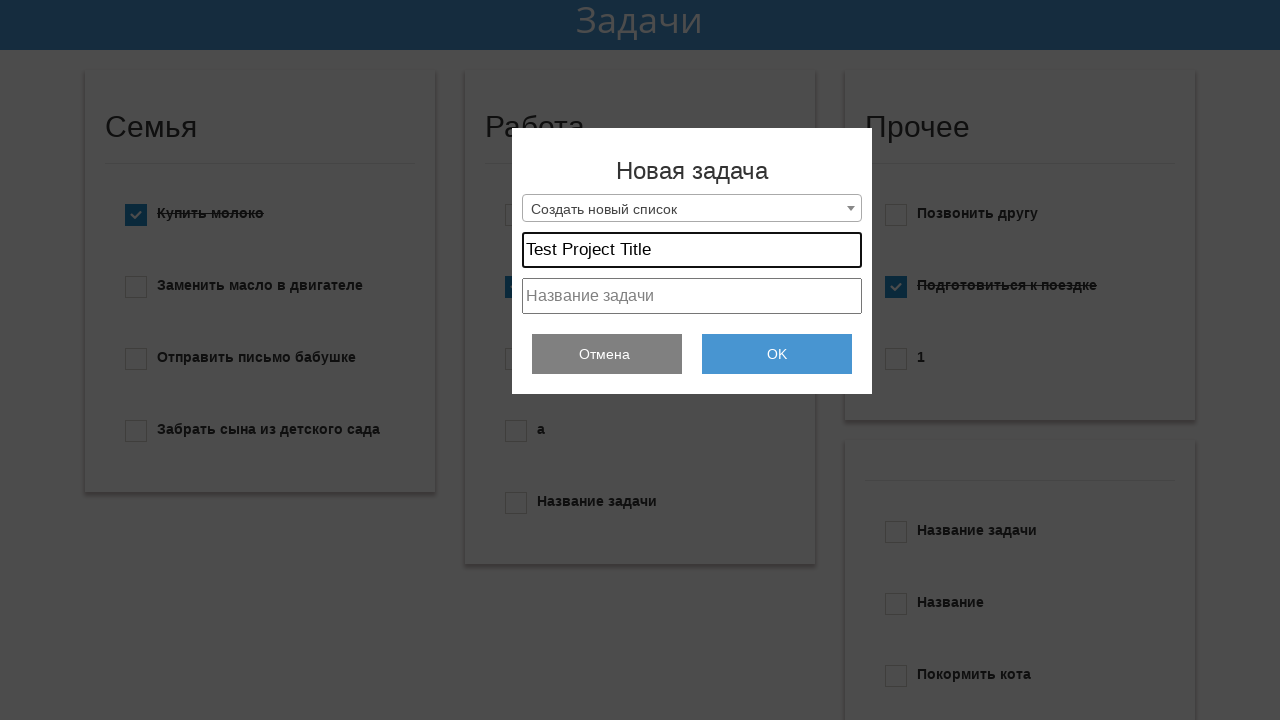

Clicked on project text field at (692, 296) on xpath=//*[@id="project_text"]
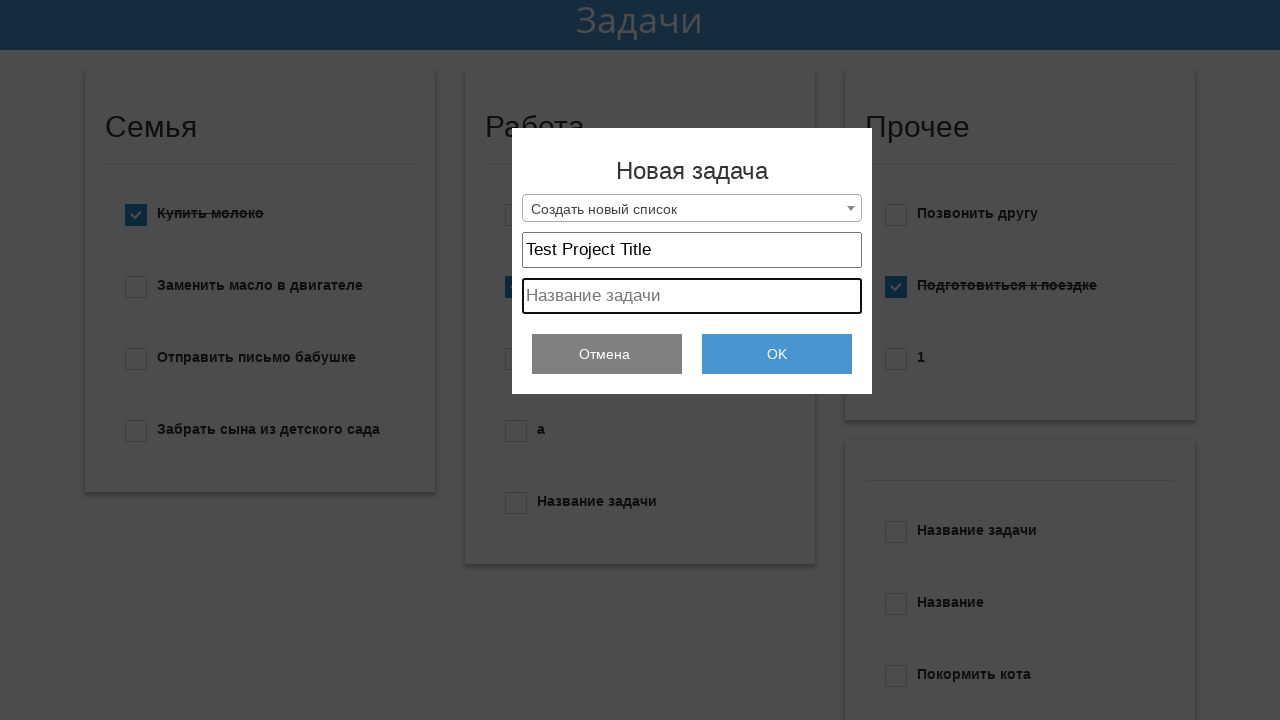

Filled project text with 'Test project description text' on //*[@id="project_text"]
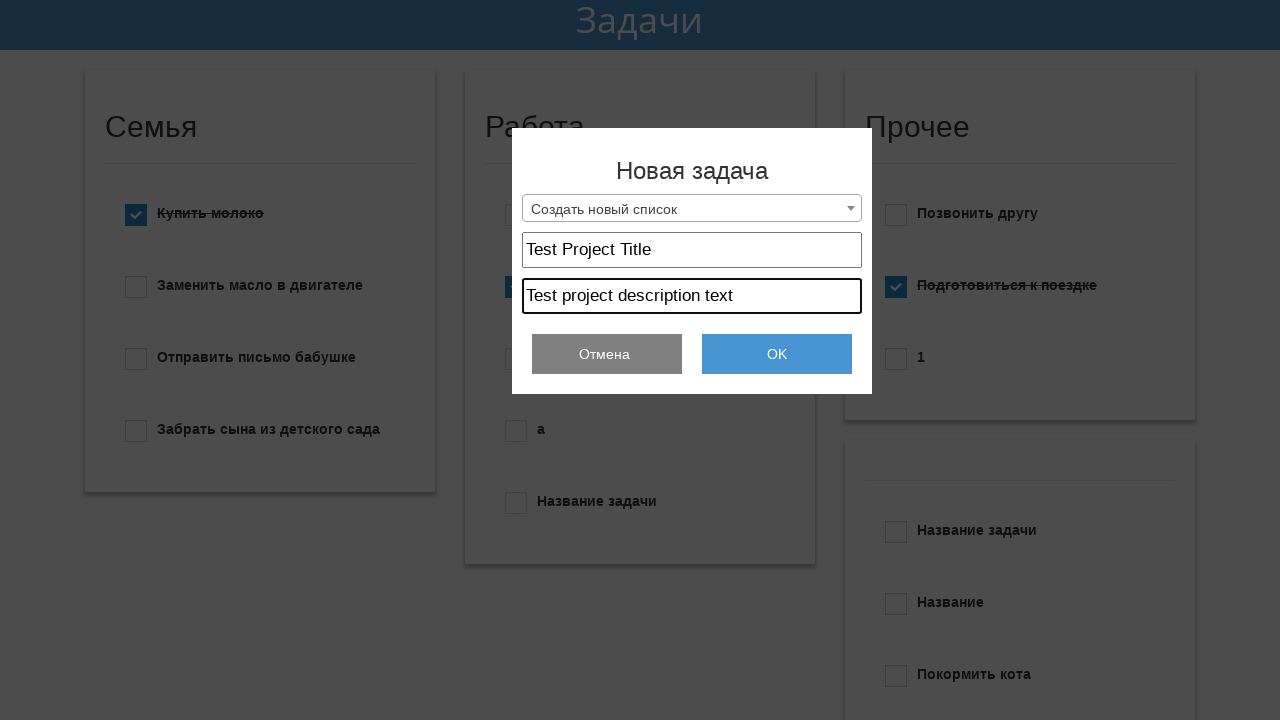

Clicked OK button to submit the form at (777, 354) on xpath=/html/body/div[1]/div/div/form/a[2]
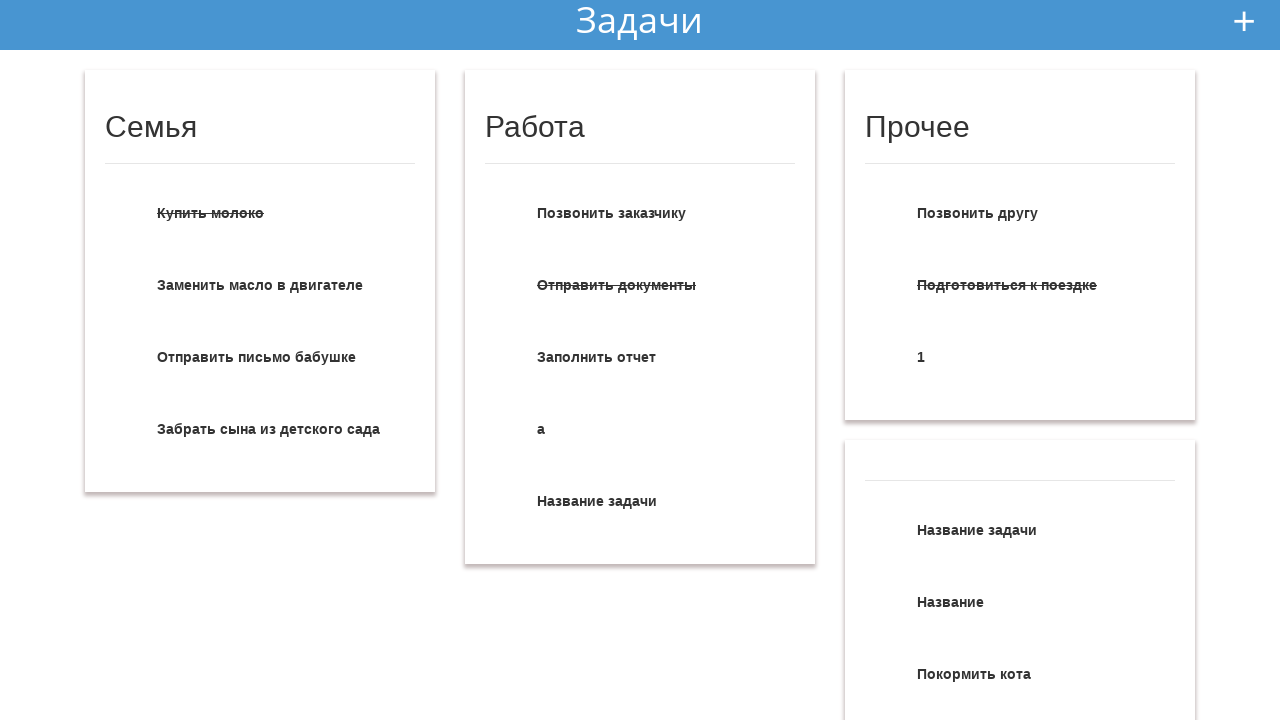

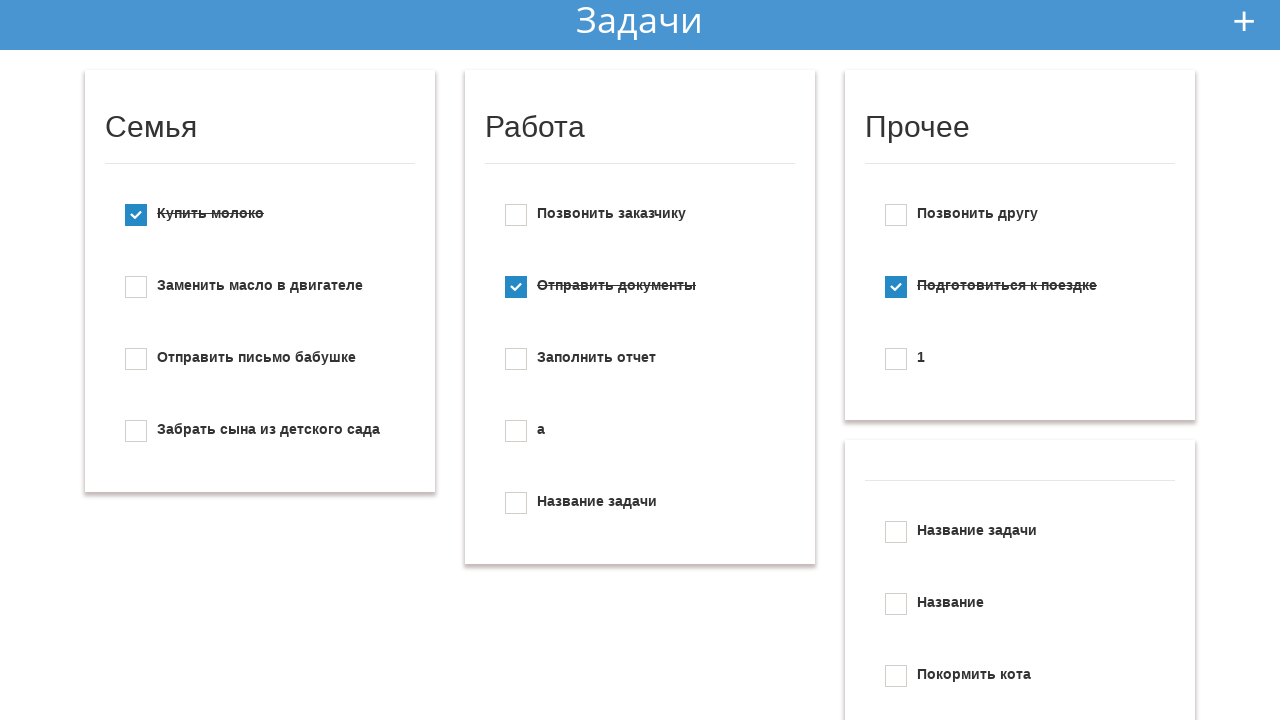